Navigates to the Rahul Shetty Academy Automation Practice page and verifies the page loads correctly by checking the current URL

Starting URL: https://rahulshettyacademy.com/AutomationPractice/

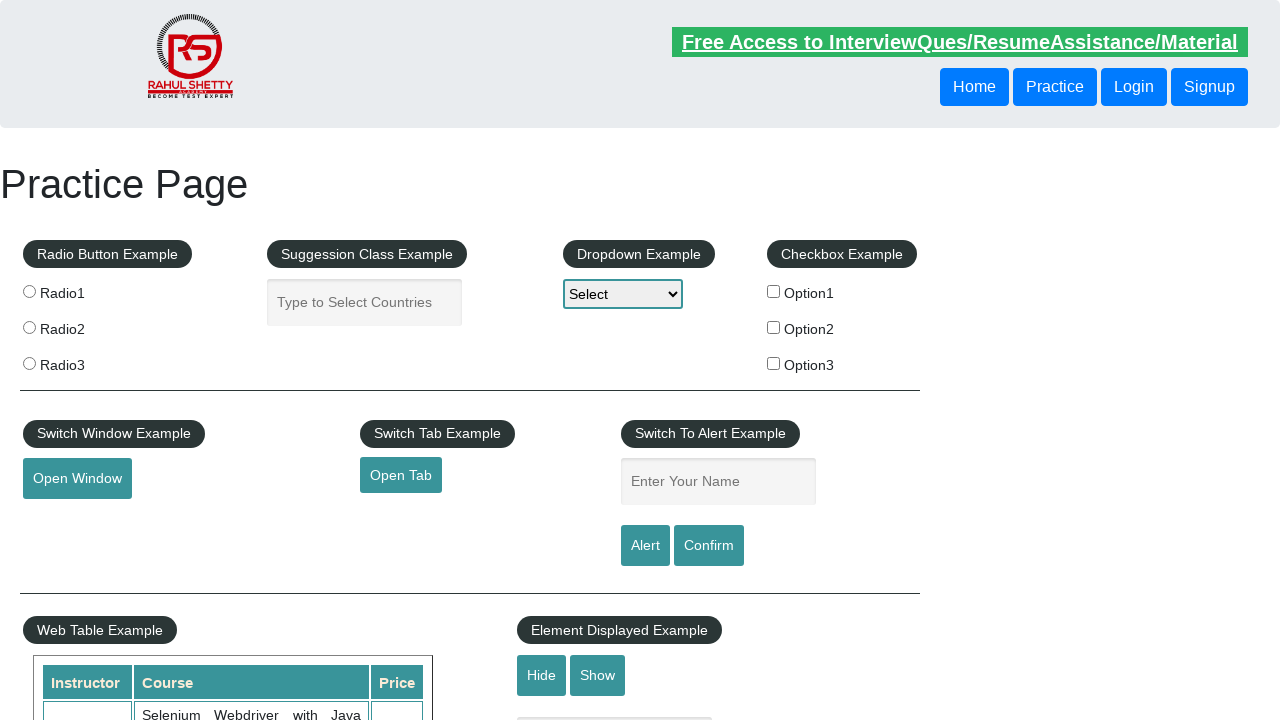

Verified current URL is https://rahulshettyacademy.com/AutomationPractice/
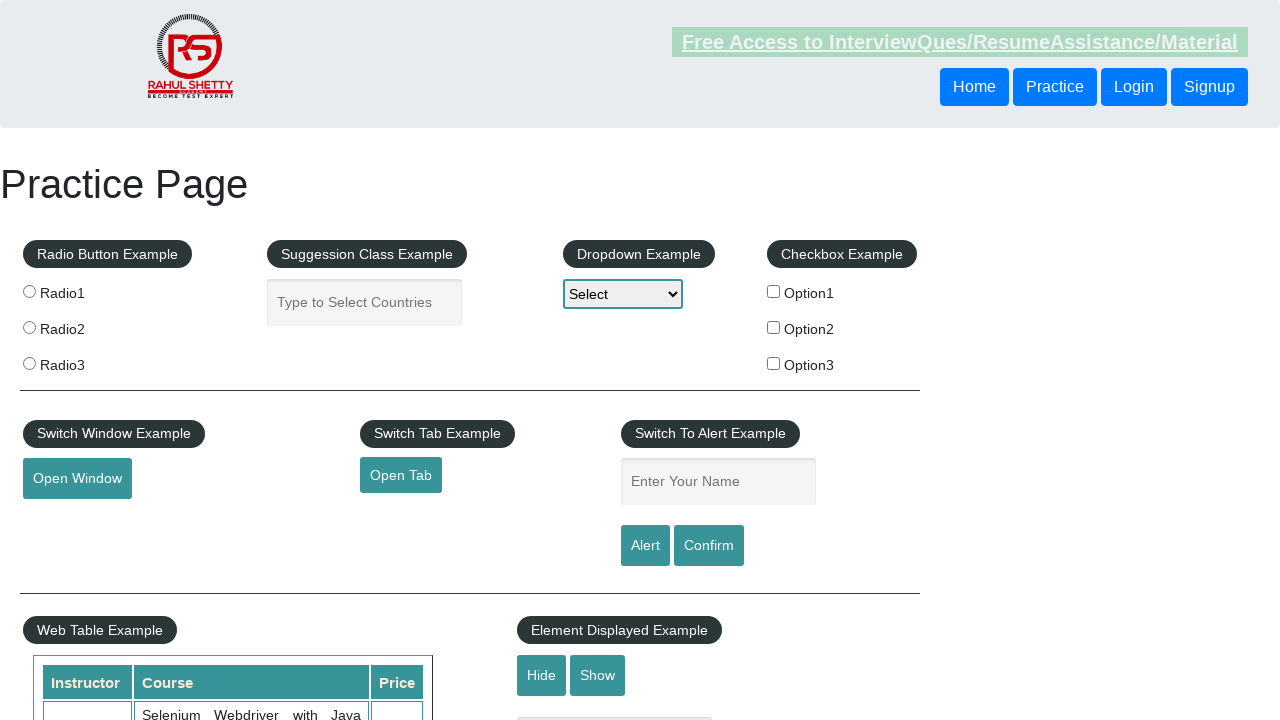

Page DOM content loaded successfully
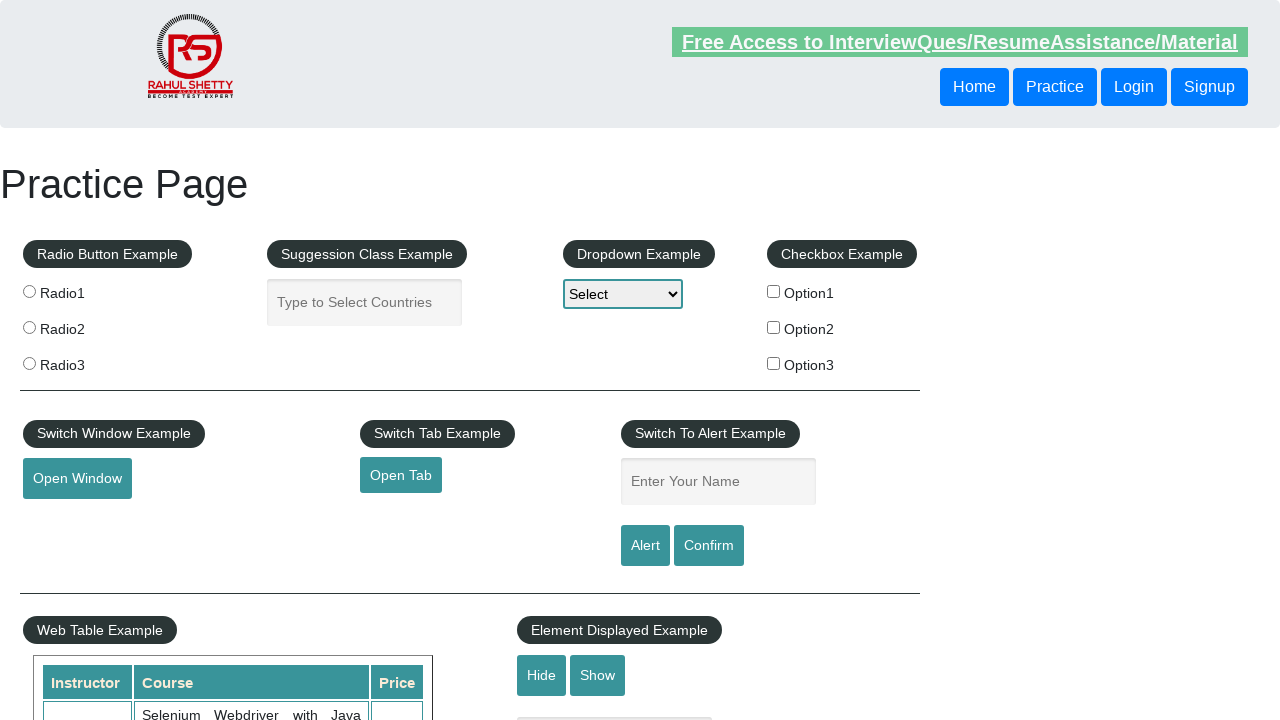

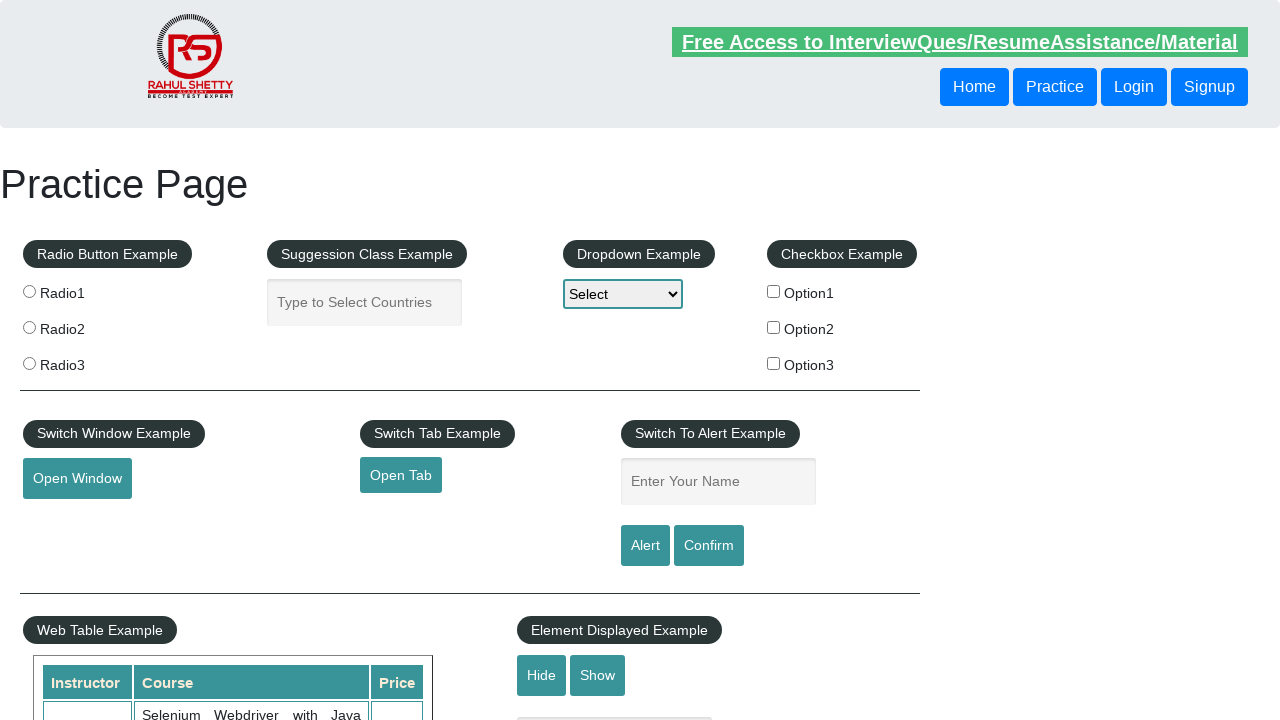